Tests right-click (context menu) functionality on a button and verifies the result message.

Starting URL: https://demoqa.com/buttons

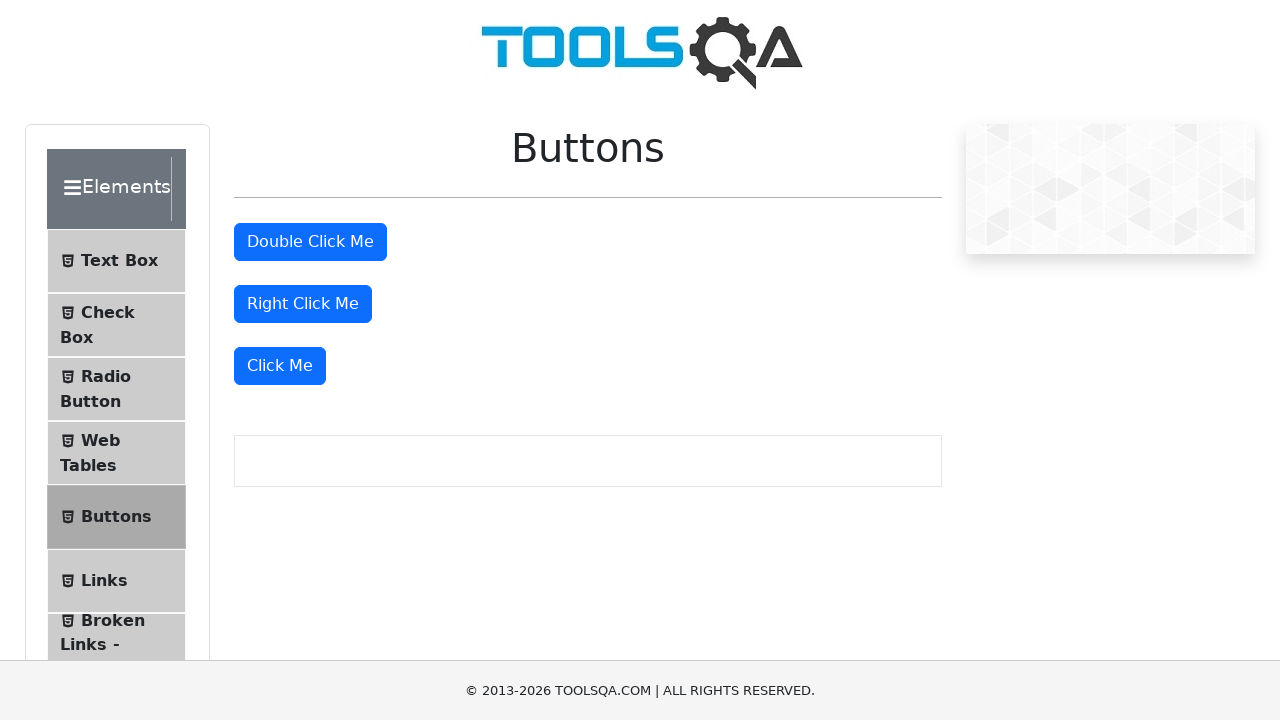

Navigated to https://demoqa.com/buttons
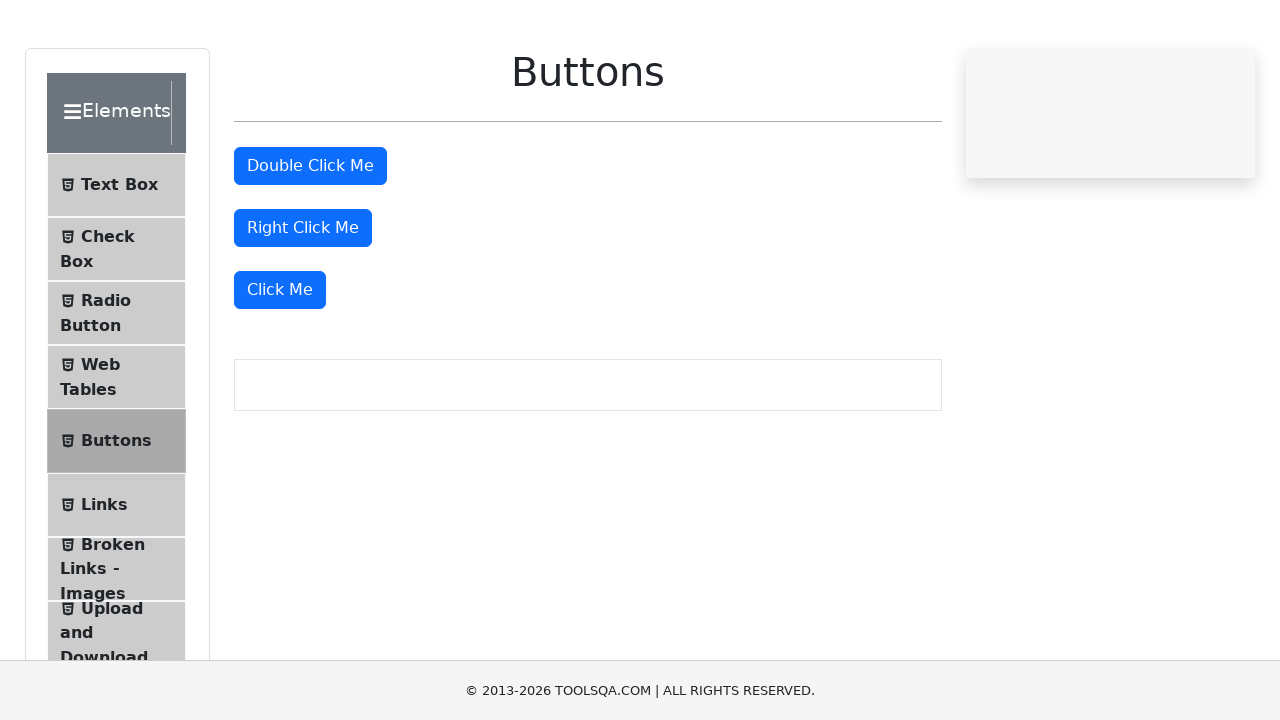

Right-clicked the right-click button at (303, 304) on #rightClickBtn
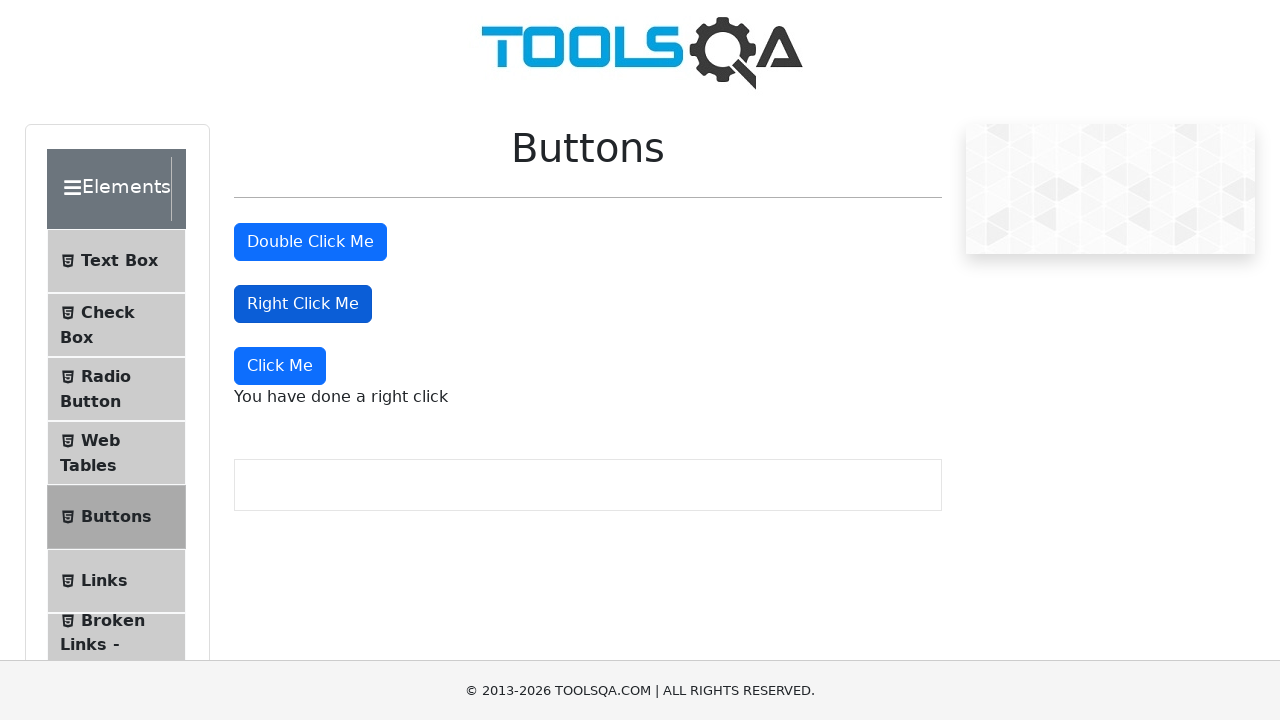

Right-click context menu result message appeared
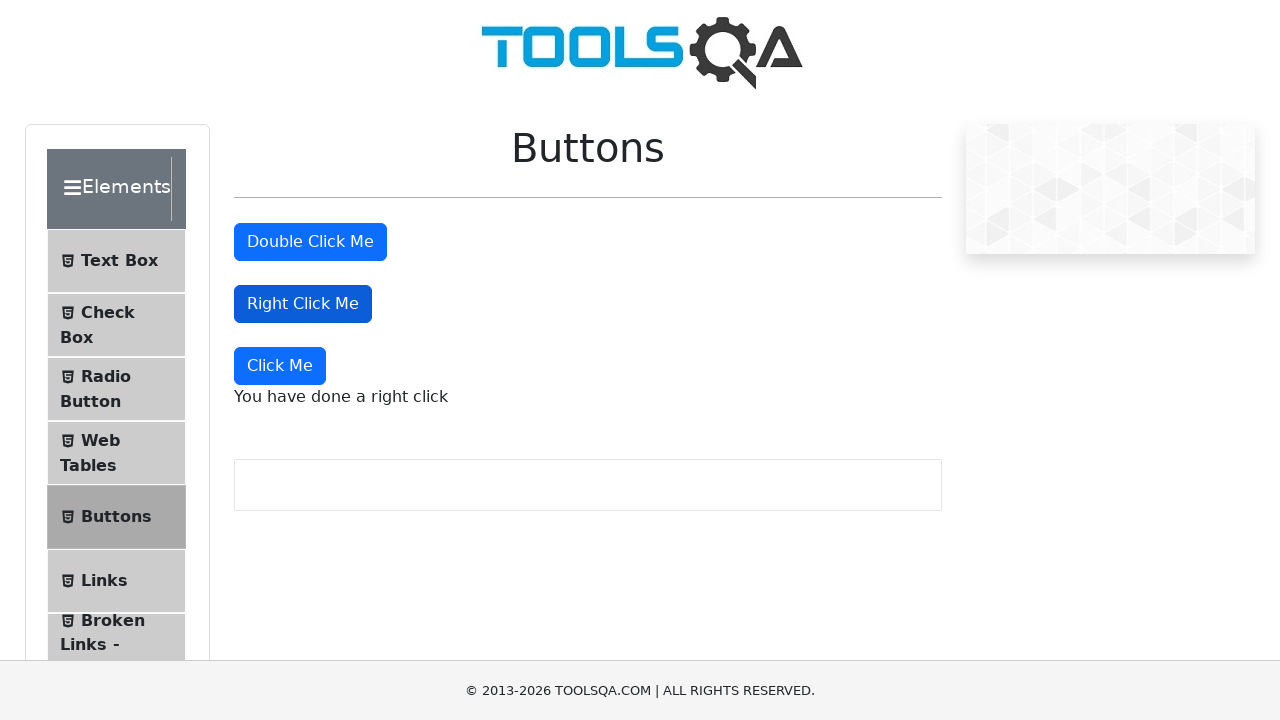

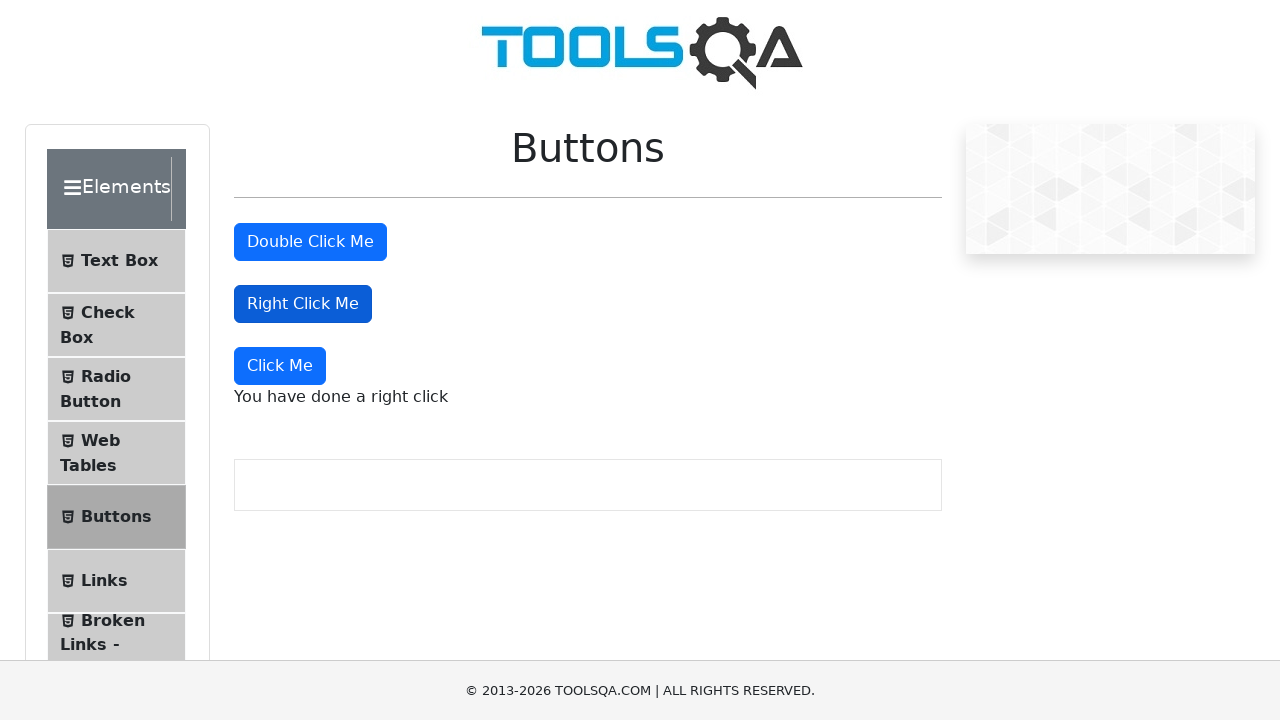